Tests checkbox selection, dropdown interaction, and alert handling on a practice automation page. Selects Option3 checkbox, chooses corresponding dropdown option, enters text, triggers an alert, and accepts it.

Starting URL: https://rahulshettyacademy.com/AutomationPractice/

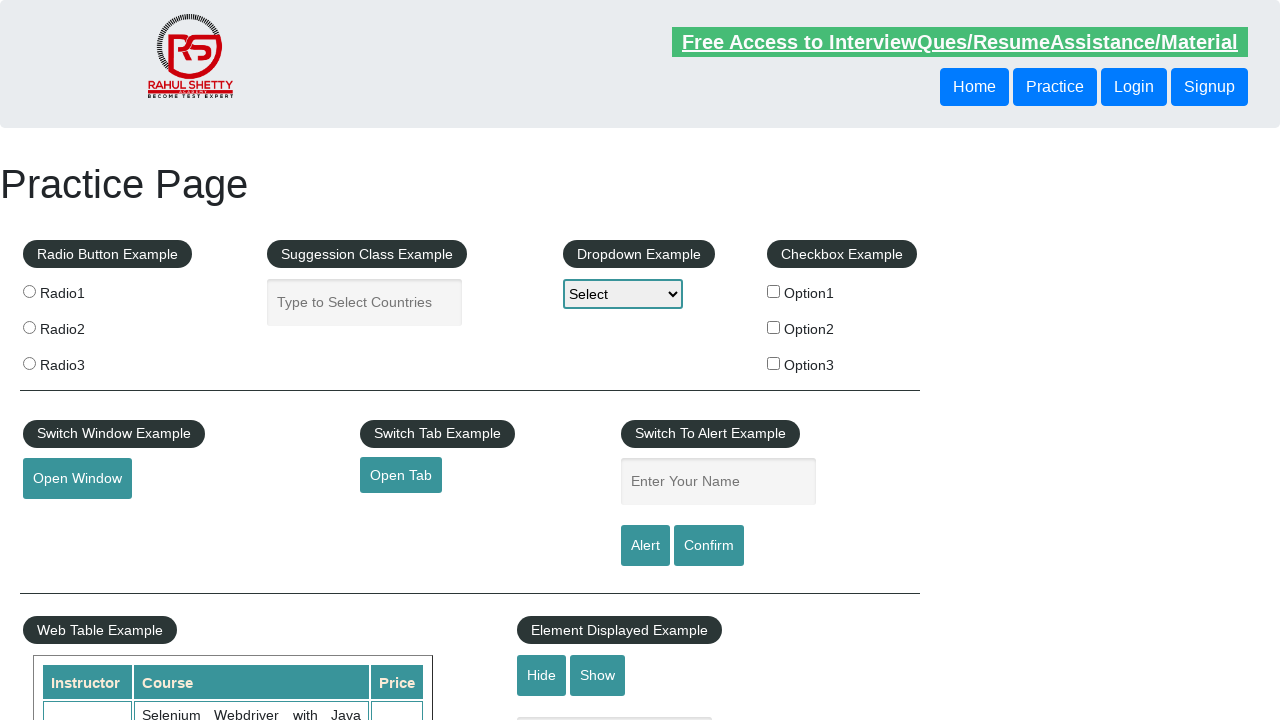

Retrieved all checkbox labels from checkbox example section
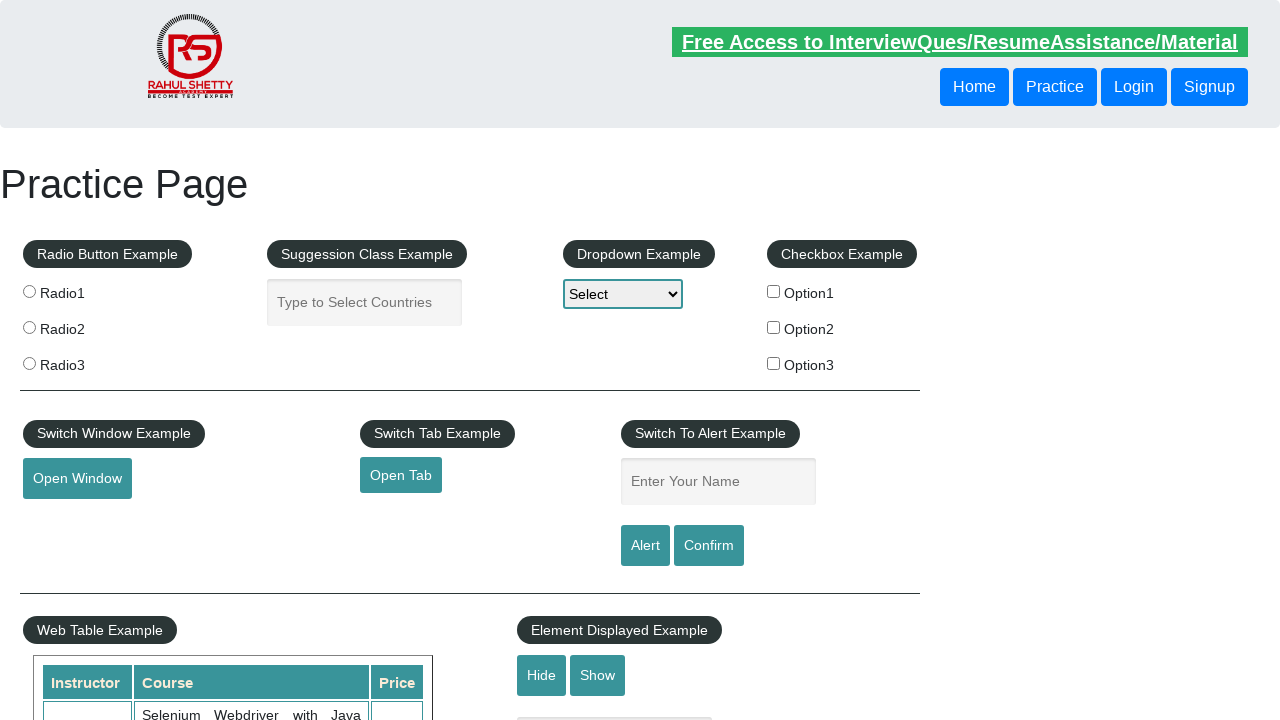

Clicked checkbox for Option3 at (774, 363) on xpath=//input[@type='checkbox'] >> nth=2
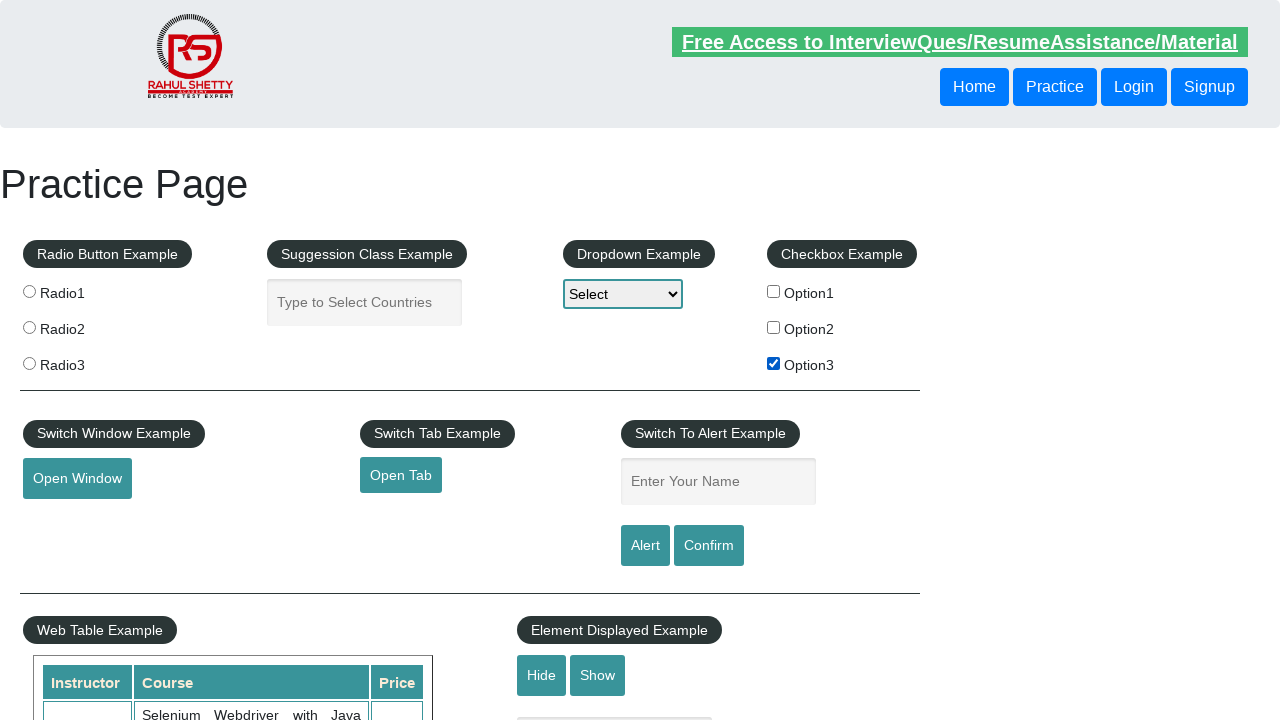

Selected corresponding dropdown option for Option3 on #dropdown-class-example
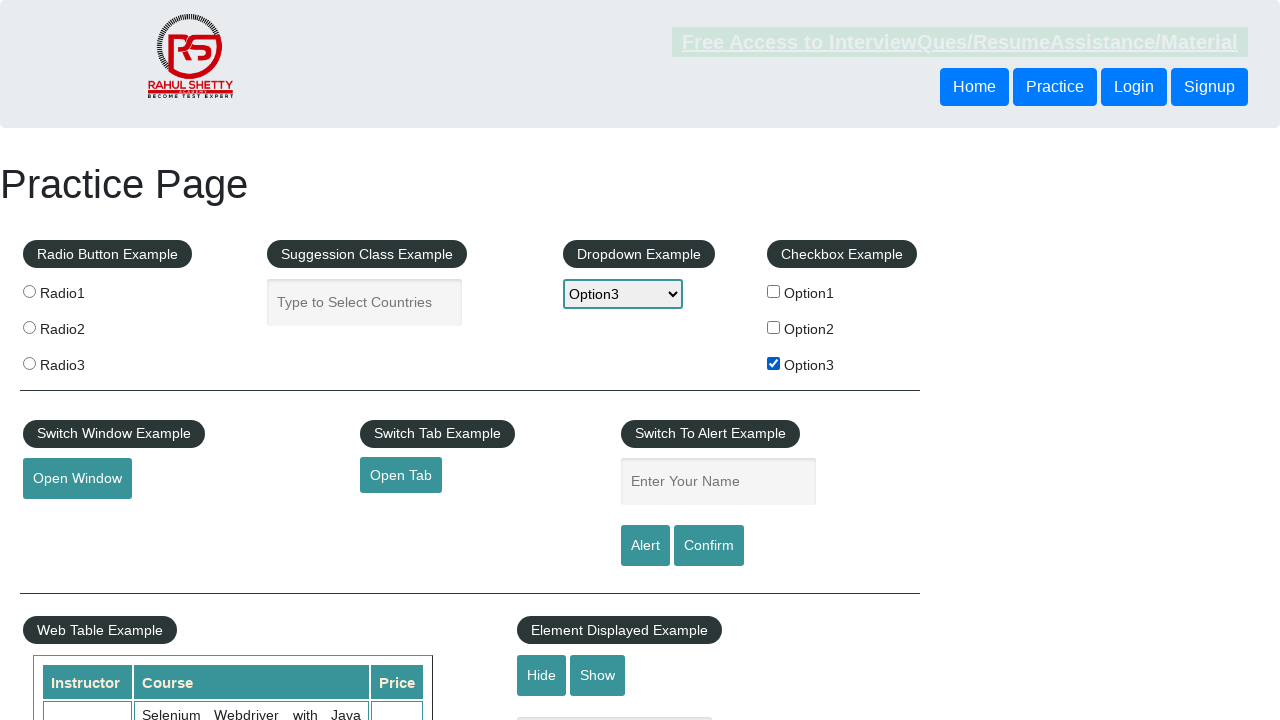

Filled name field with 'Option3' on #name
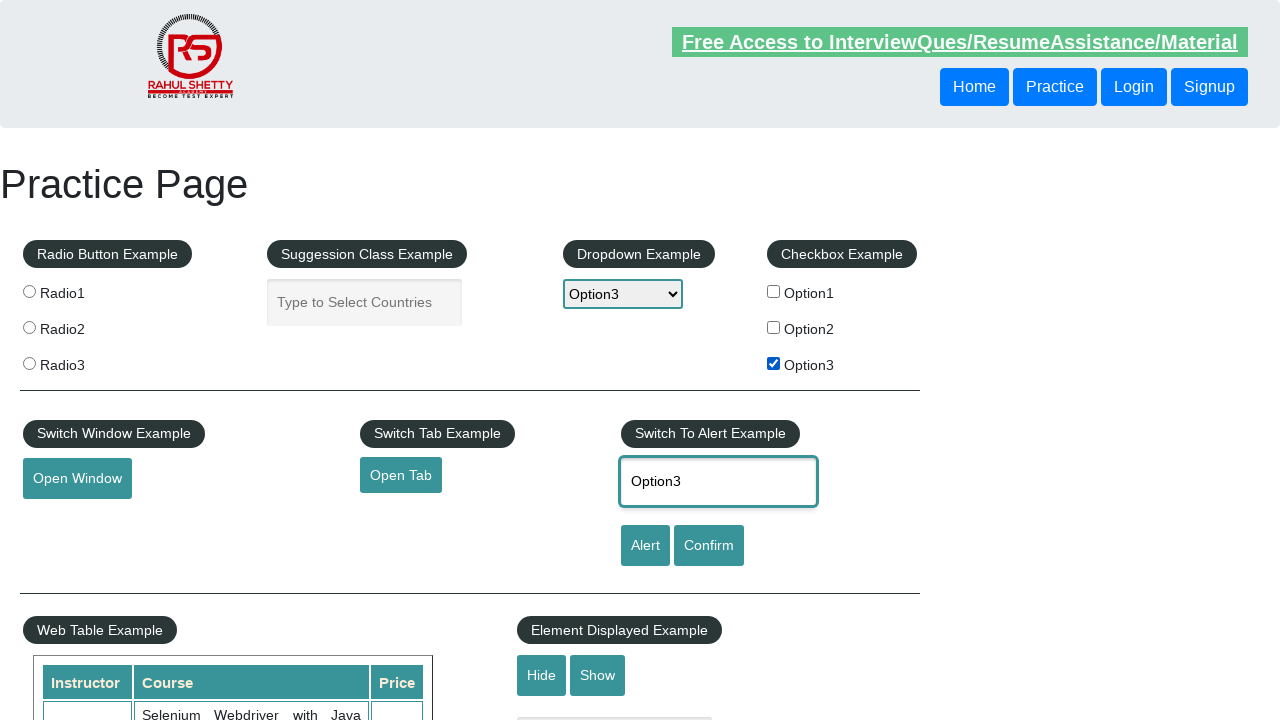

Clicked alert button to trigger alert dialog at (645, 546) on #alertbtn
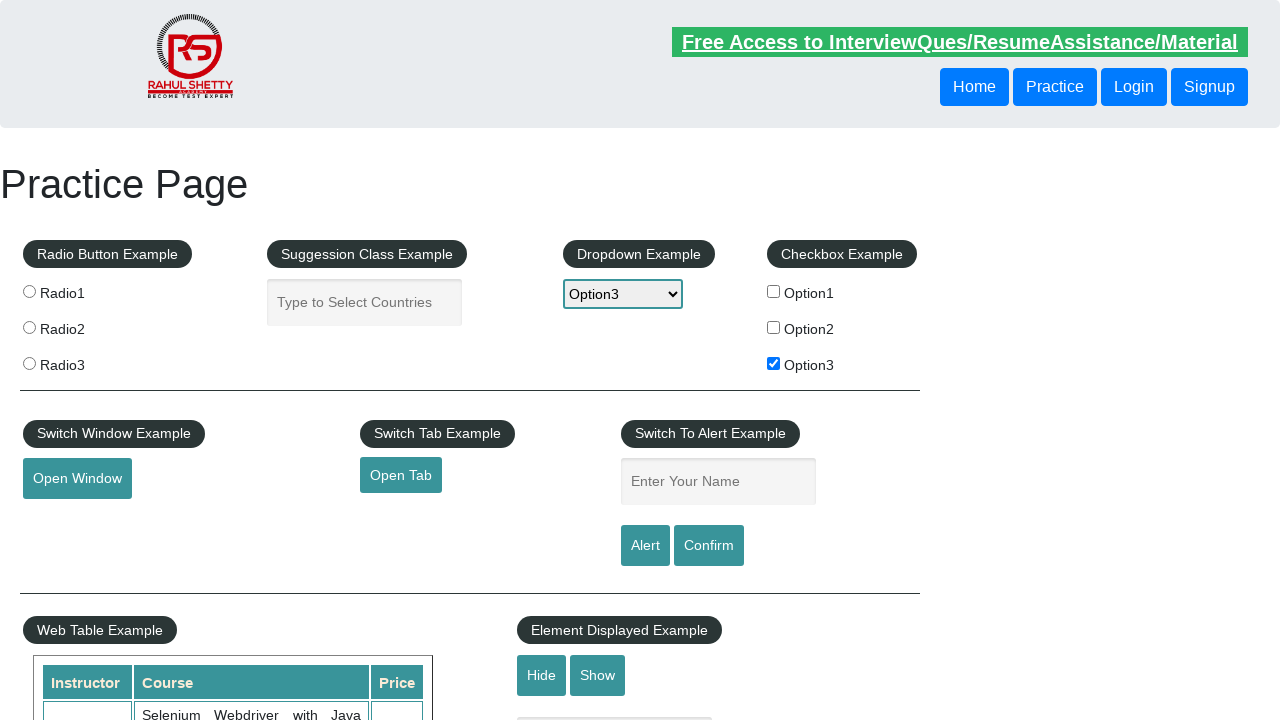

Alert dialog accepted
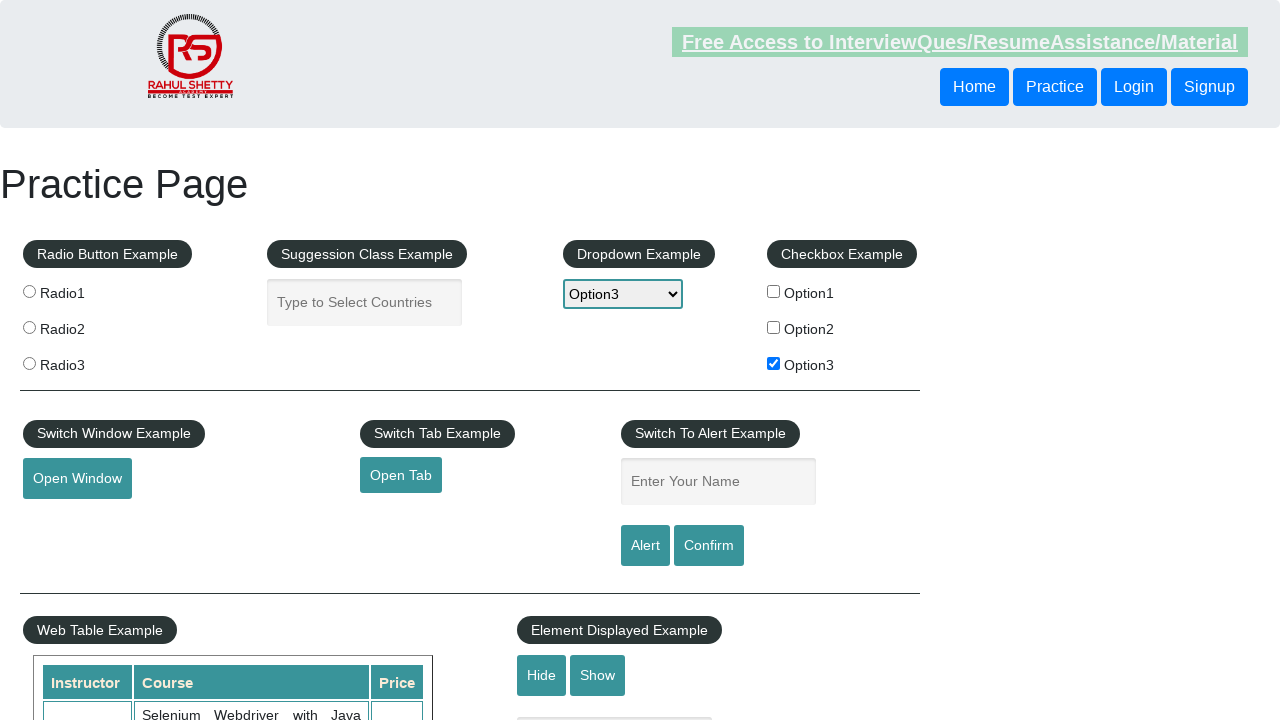

Clicked checkbox at index 2 (Option3) at (774, 363) on xpath=//input[@type='checkbox'] >> nth=2
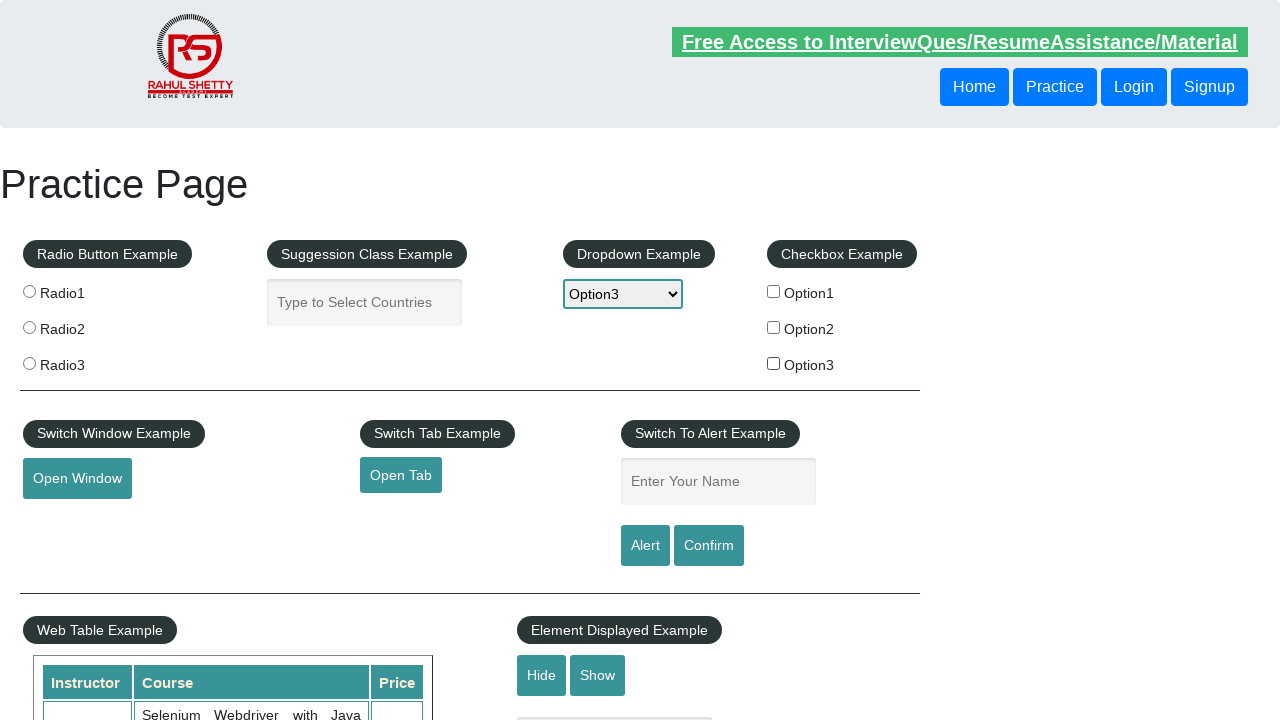

Selected dropdown option at index 3 on #dropdown-class-example
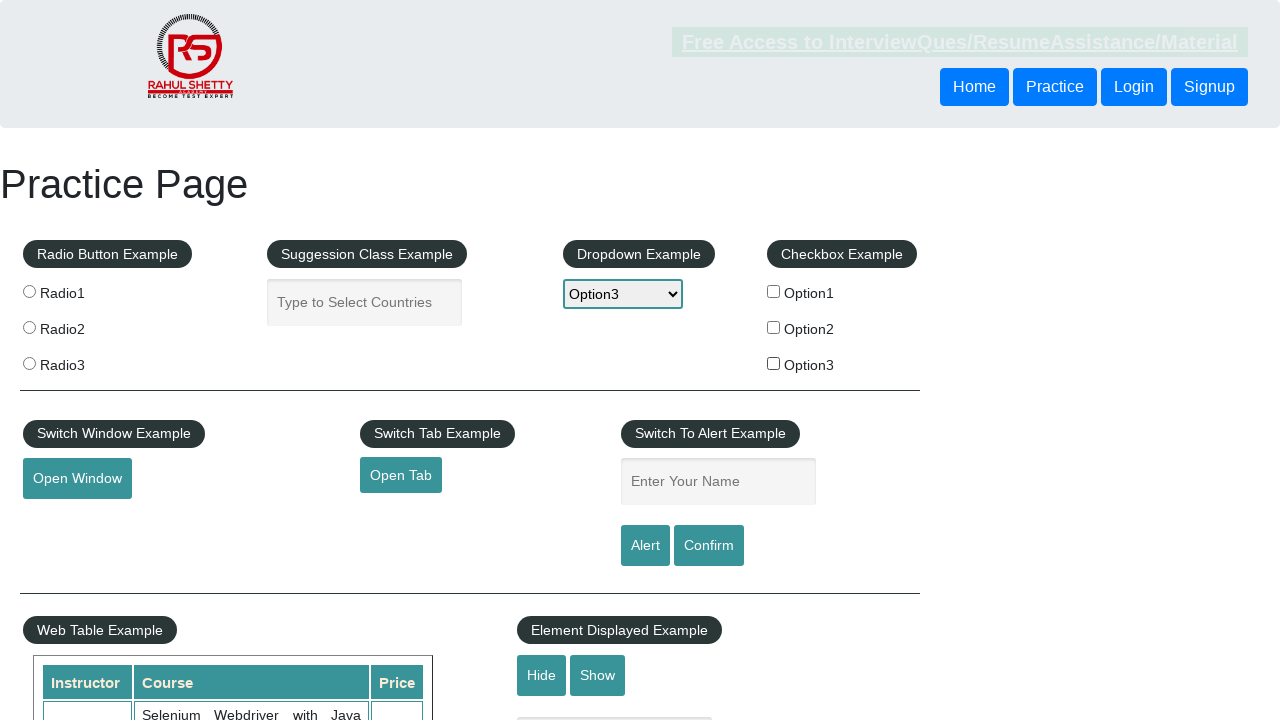

Filled name field with 'Option3' on #name
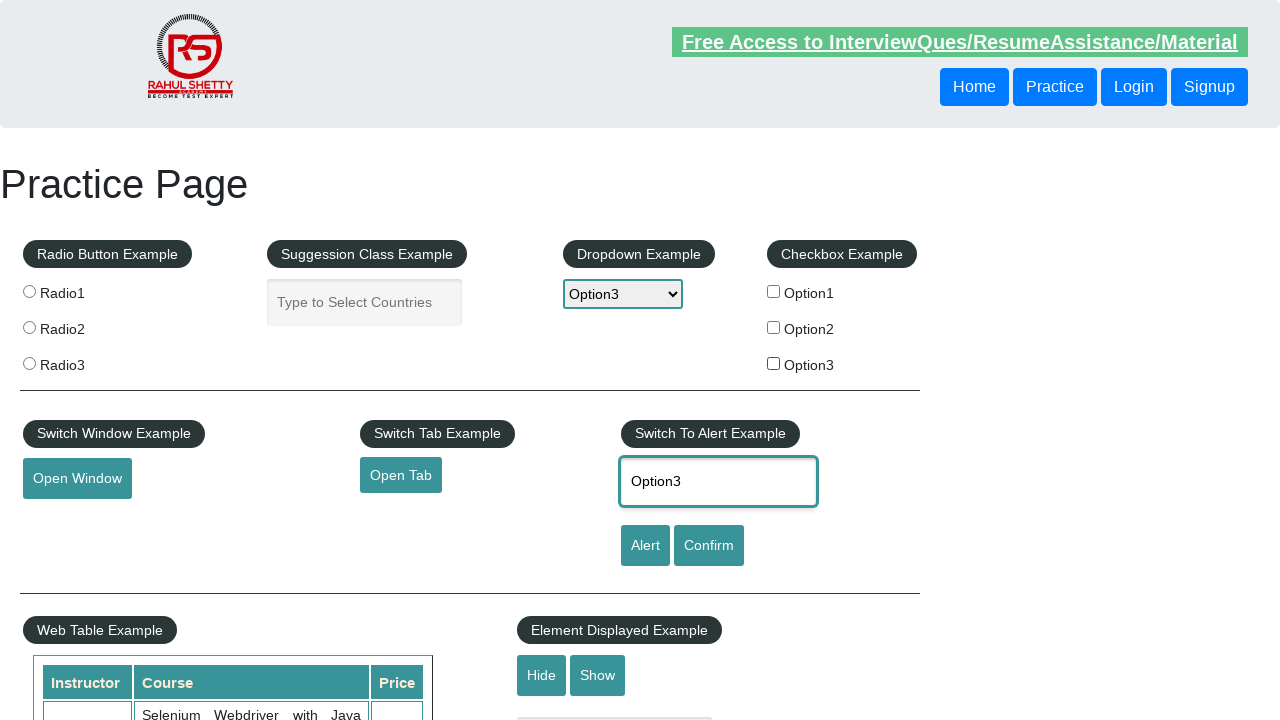

Set up one-time dialog handler to accept alert
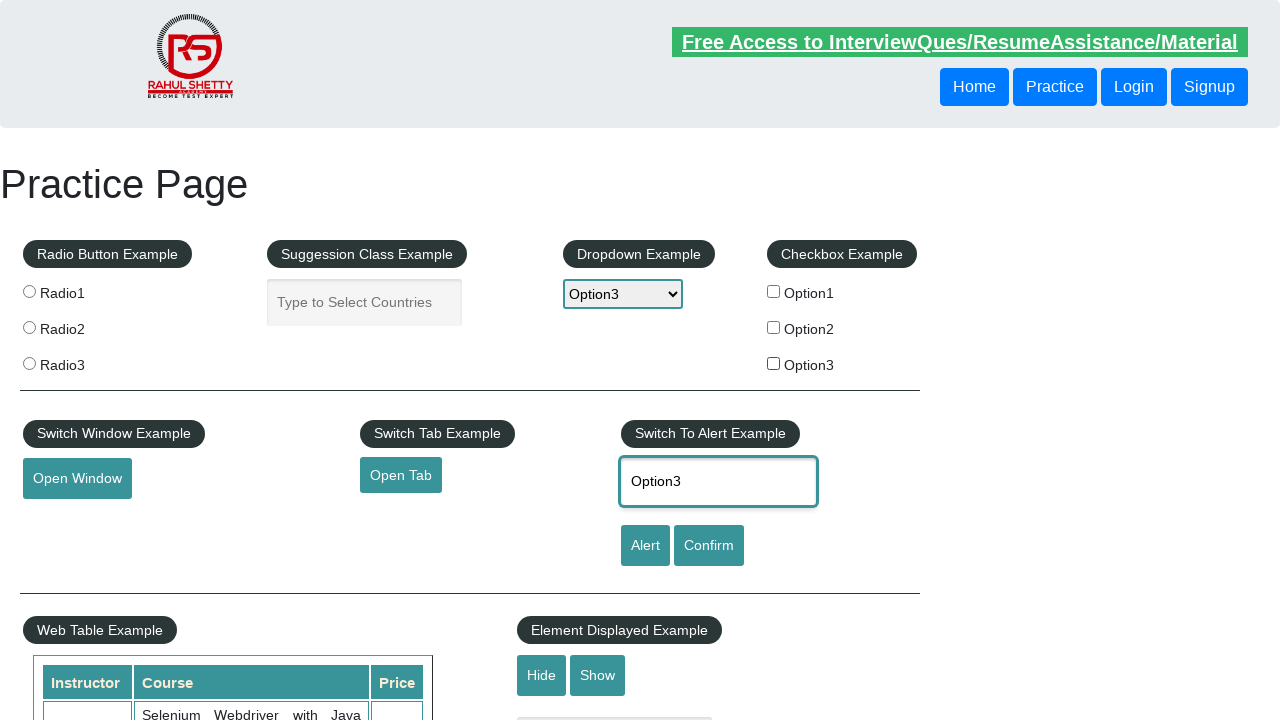

Clicked alert button to trigger alert dialog at (645, 546) on #alertbtn
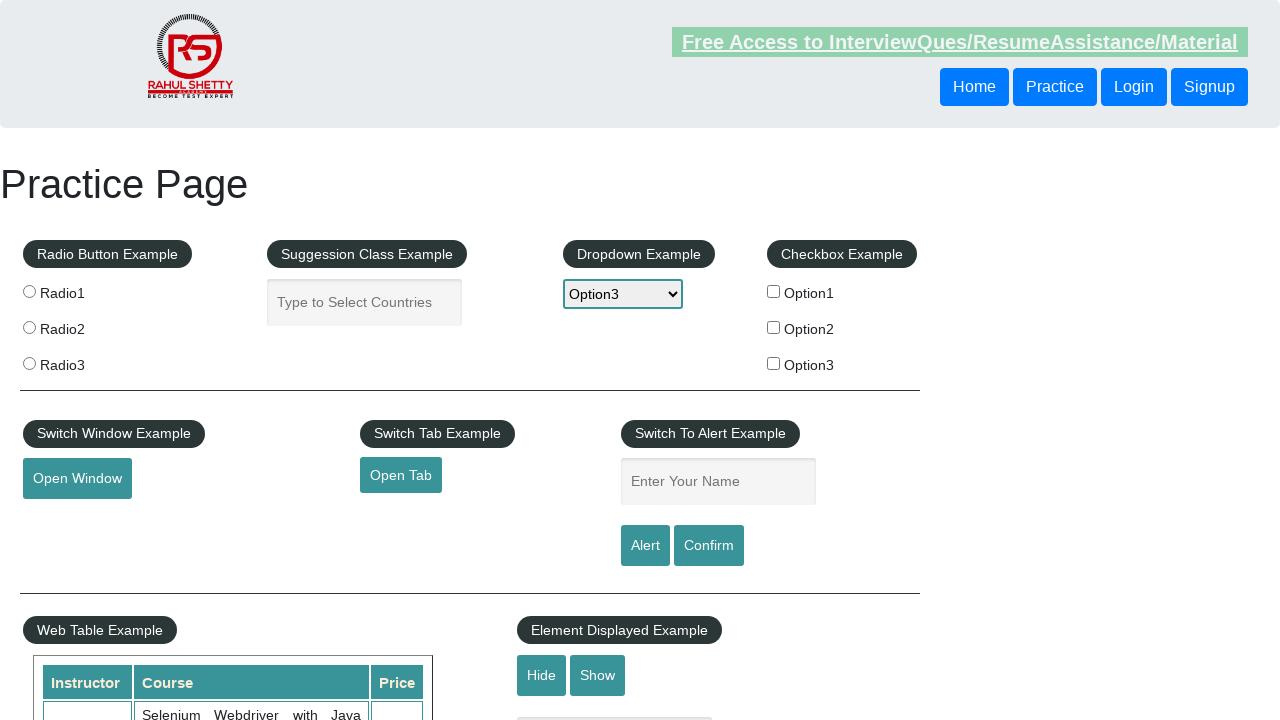

Waited 500ms to ensure dialog was handled
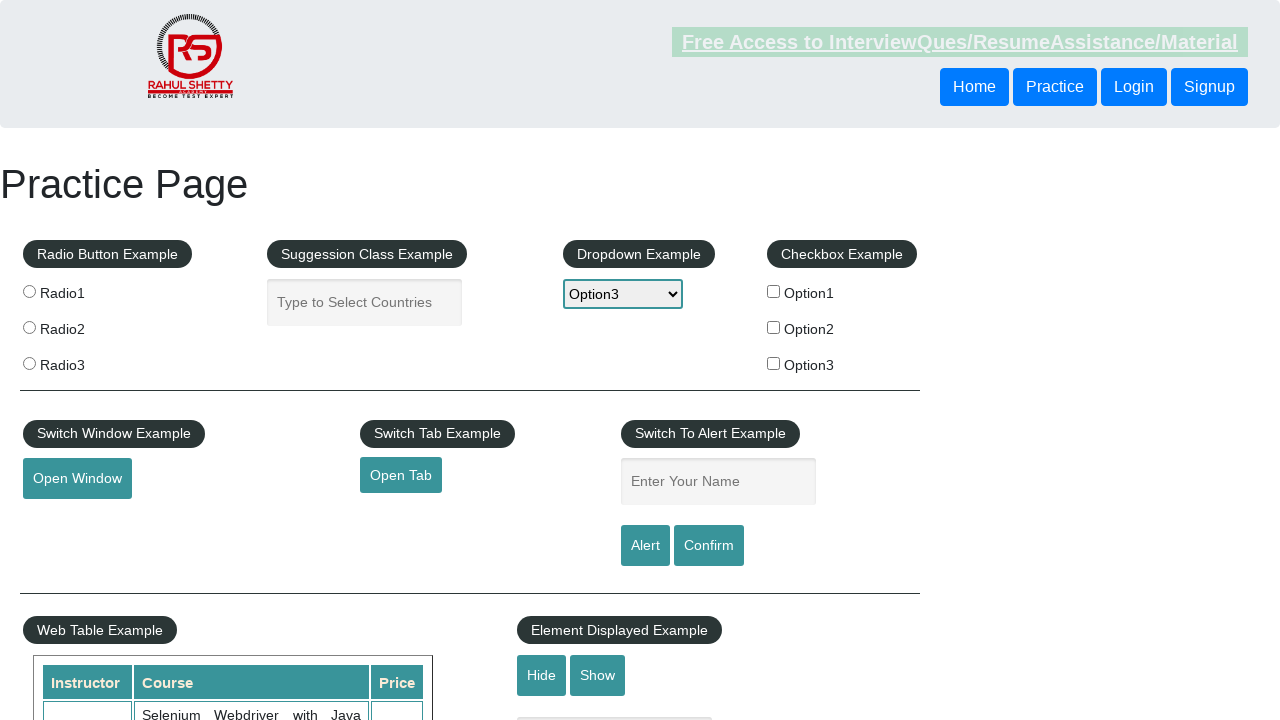

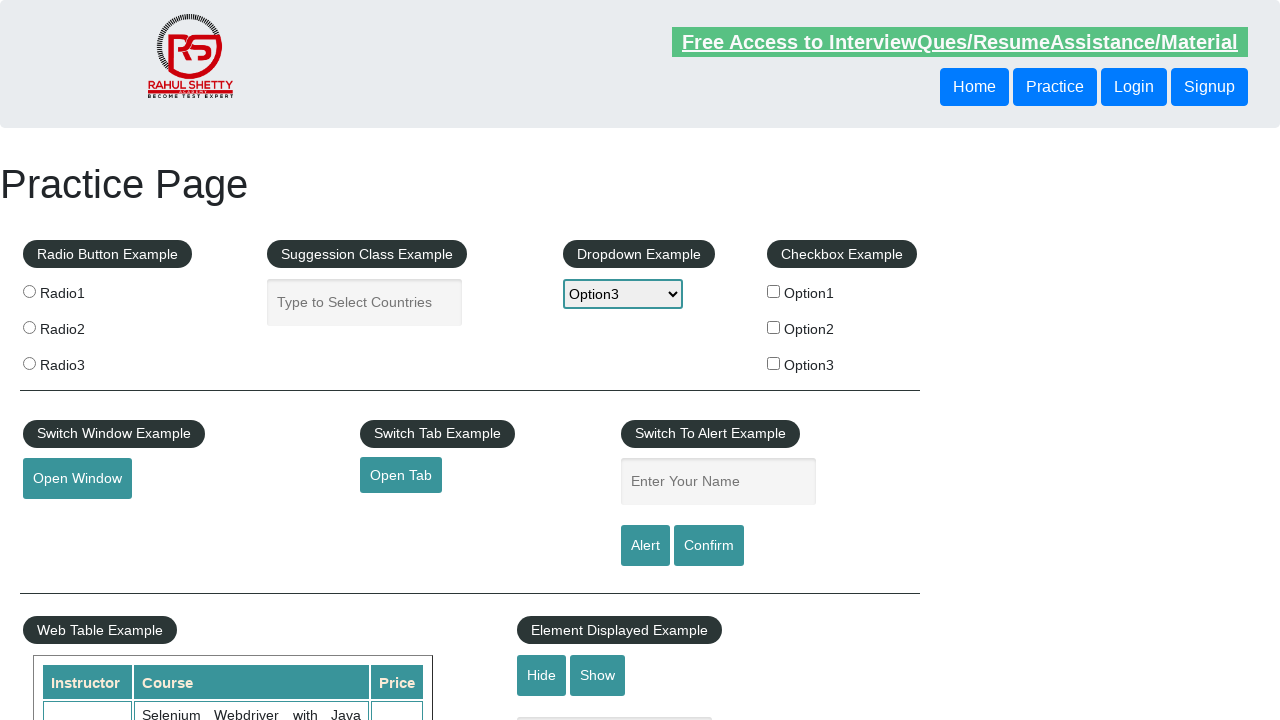